Tests that edits are cancelled when pressing Escape key.

Starting URL: https://demo.playwright.dev/todomvc

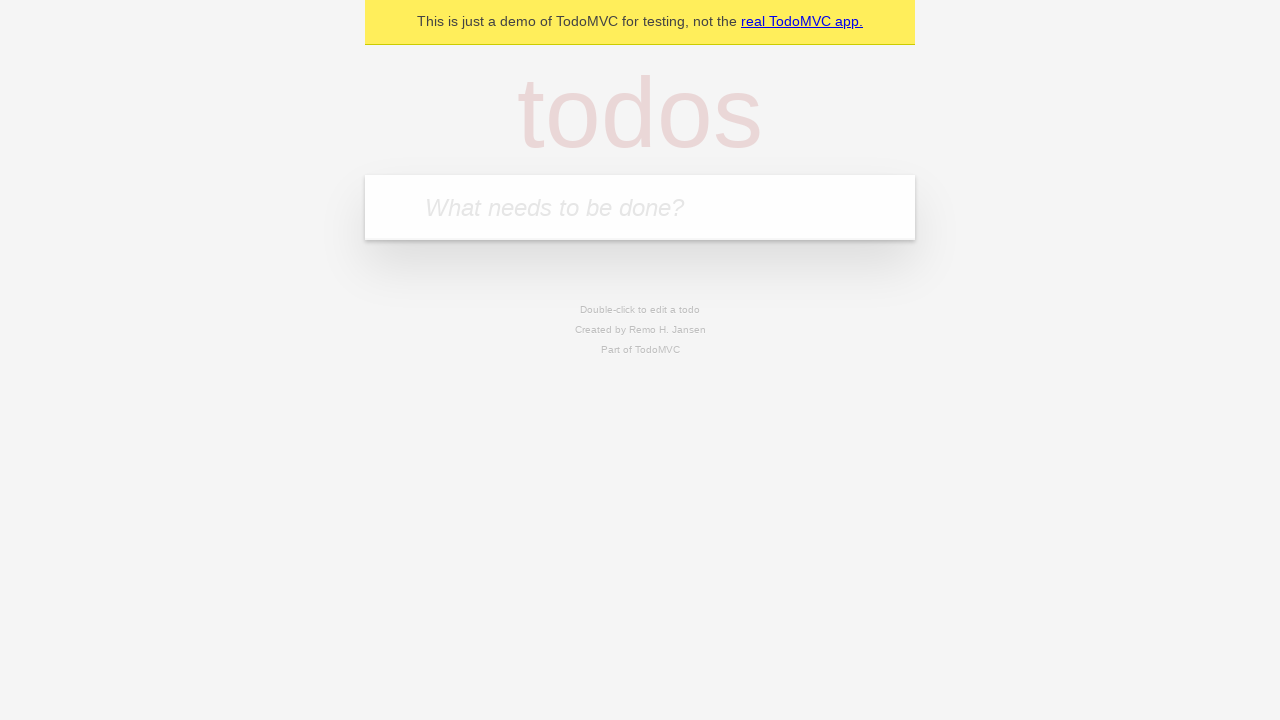

Filled todo input with 'buy some cheese' on internal:attr=[placeholder="What needs to be done?"i]
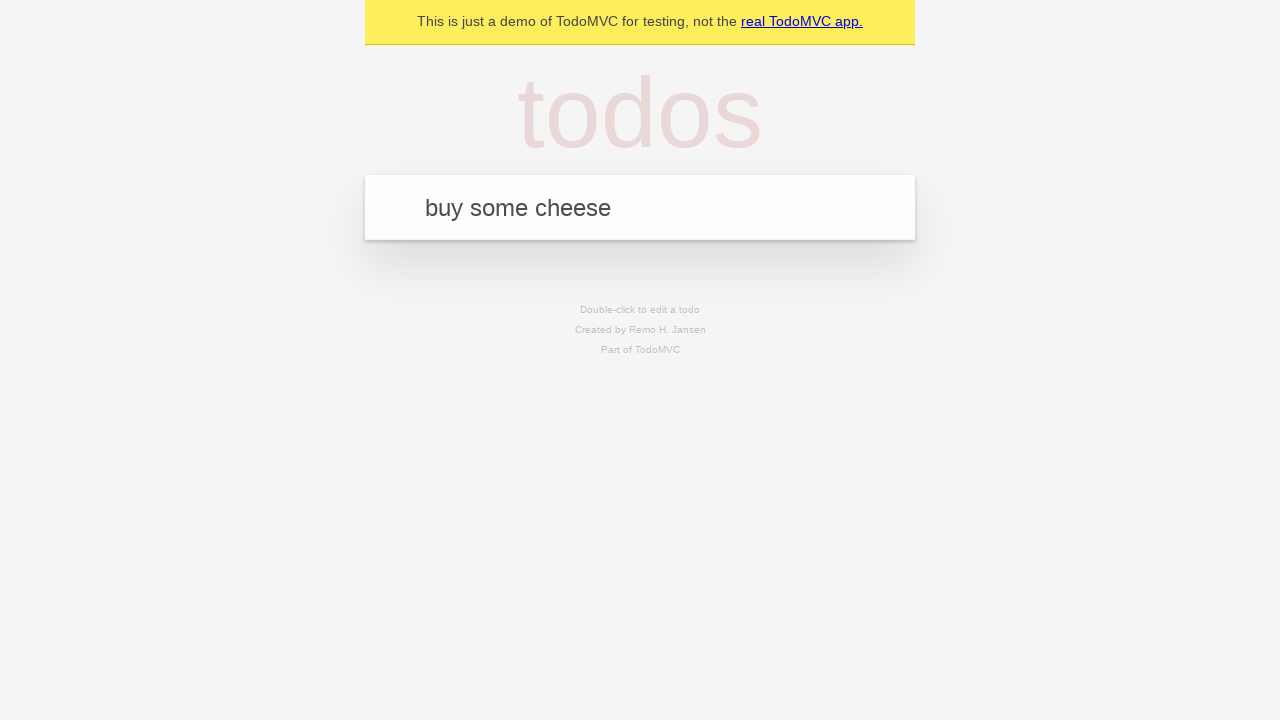

Pressed Enter to create first todo on internal:attr=[placeholder="What needs to be done?"i]
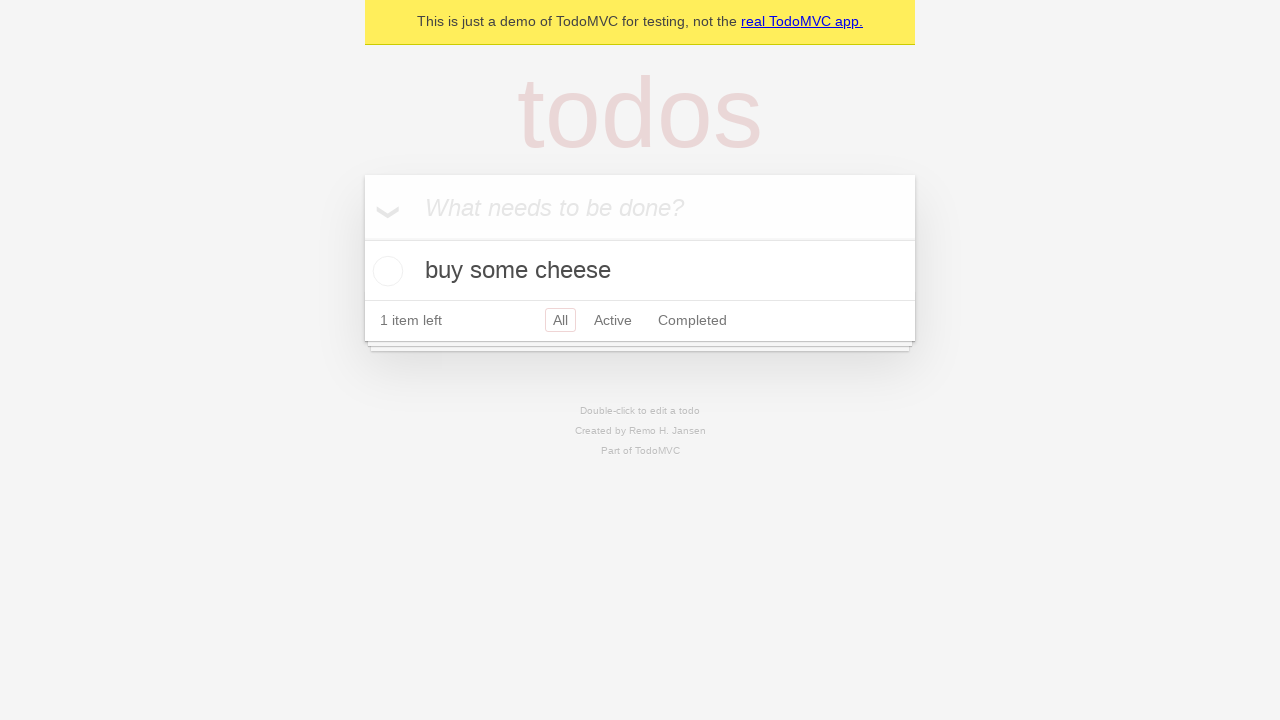

Filled todo input with 'feed the cat' on internal:attr=[placeholder="What needs to be done?"i]
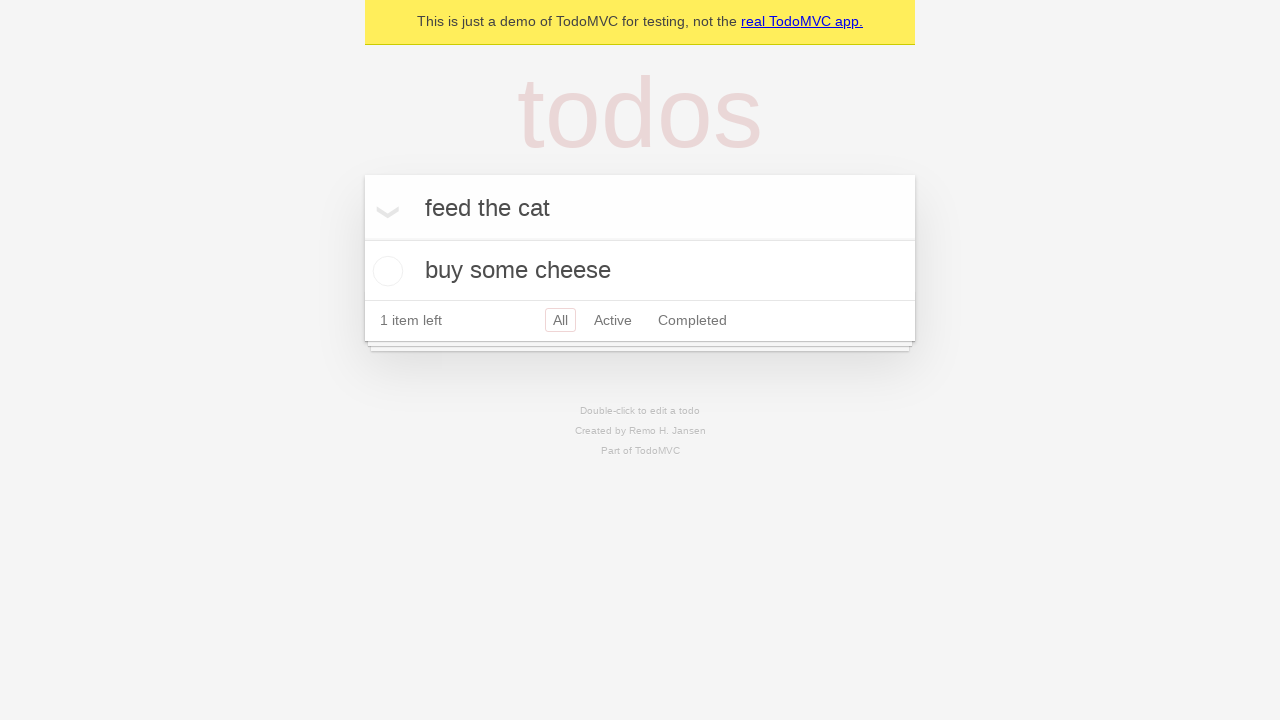

Pressed Enter to create second todo on internal:attr=[placeholder="What needs to be done?"i]
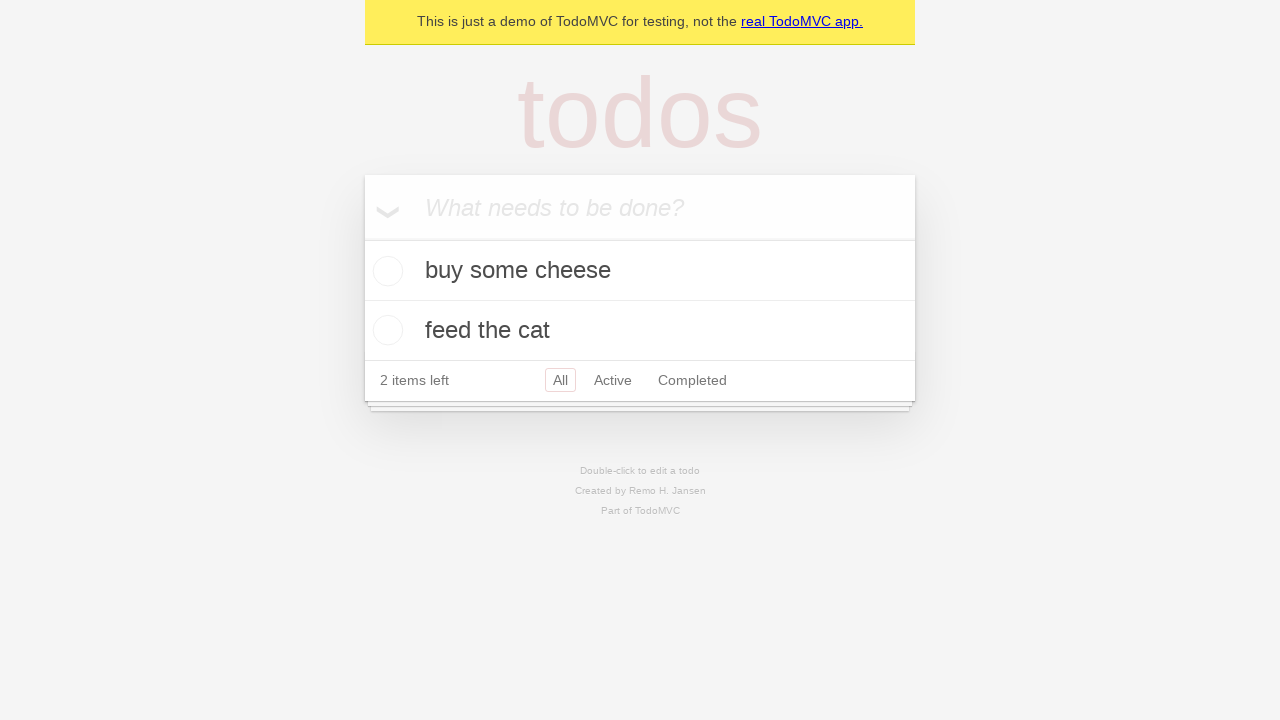

Filled todo input with 'book a doctors appointment' on internal:attr=[placeholder="What needs to be done?"i]
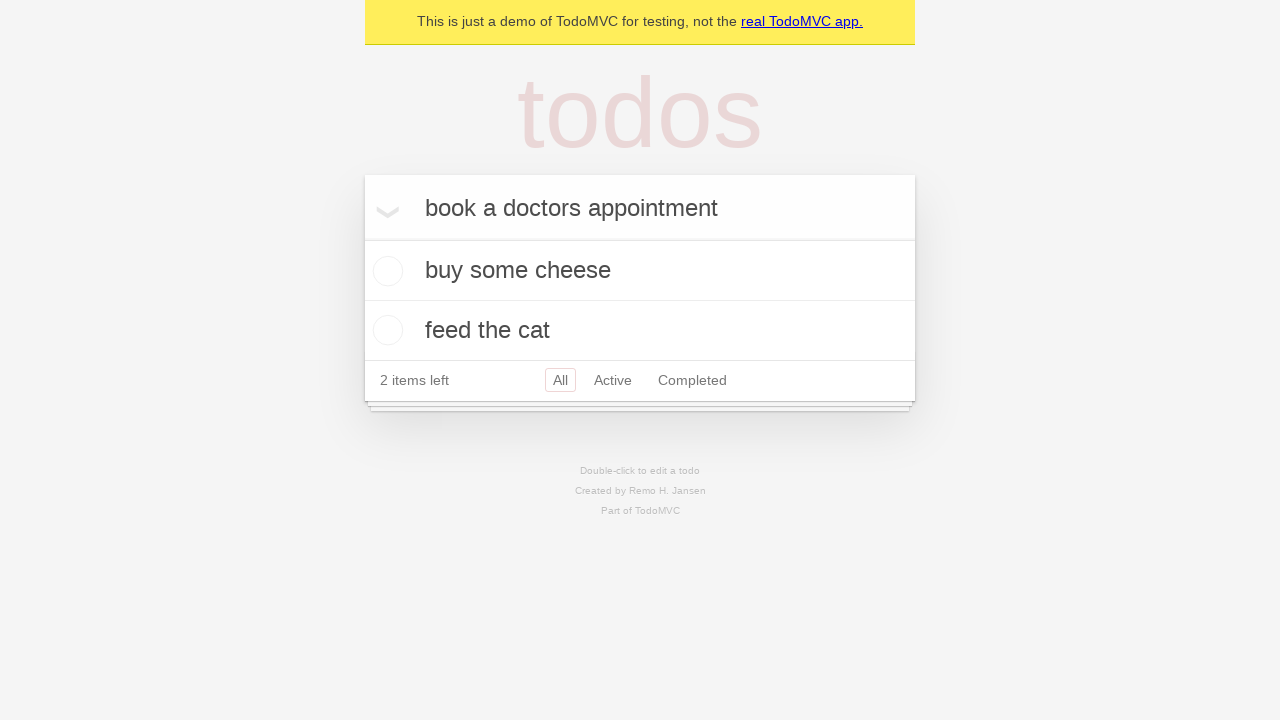

Pressed Enter to create third todo on internal:attr=[placeholder="What needs to be done?"i]
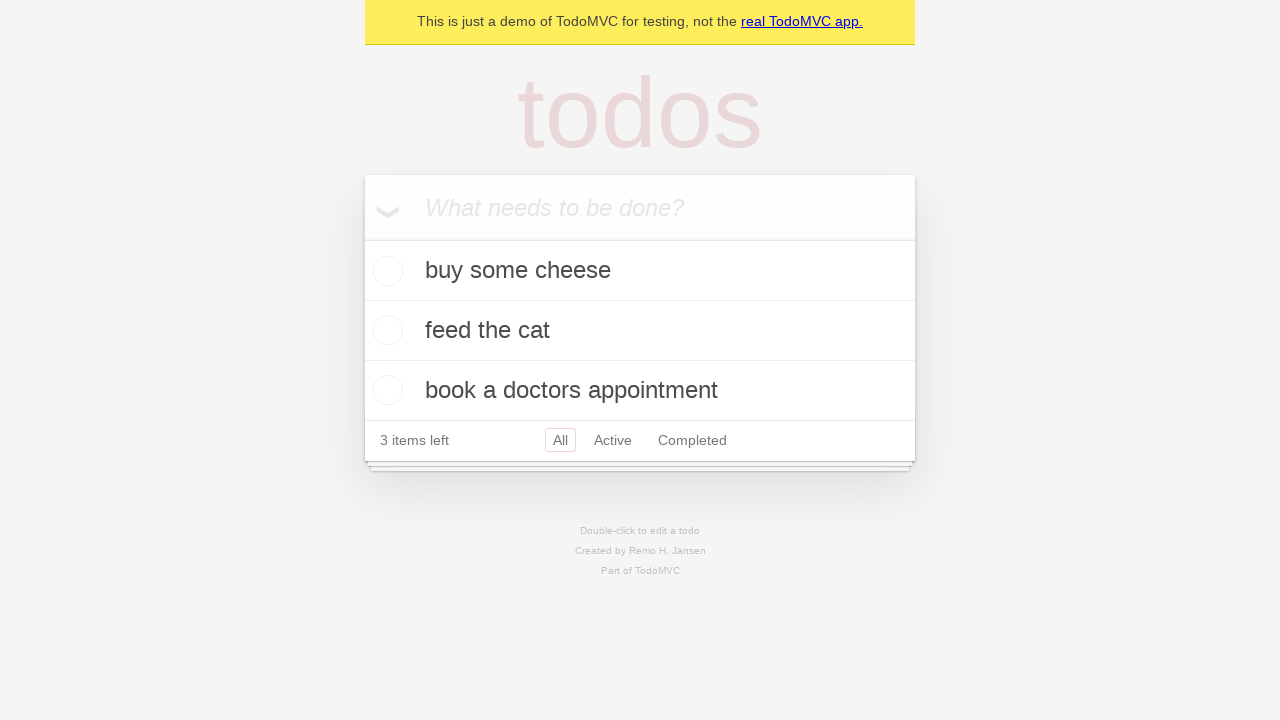

Double-clicked second todo to enter edit mode at (640, 331) on internal:testid=[data-testid="todo-item"s] >> nth=1
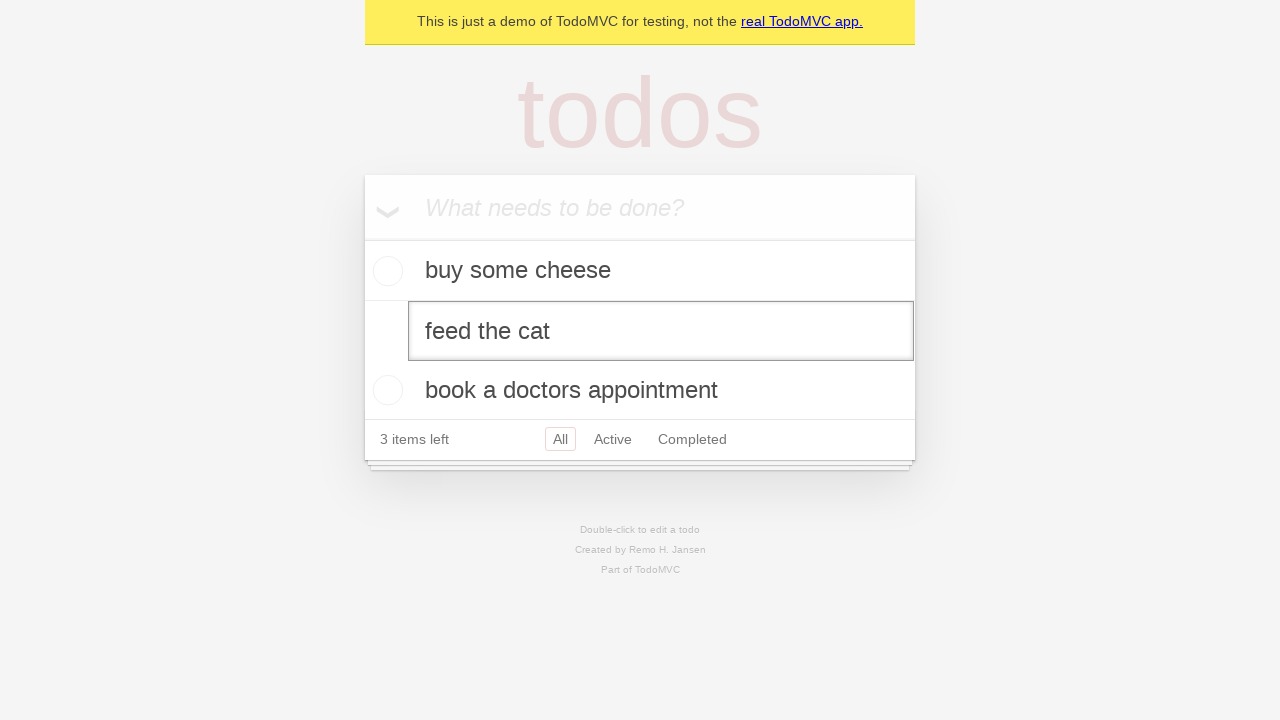

Filled edit field with 'buy some sausages' on internal:testid=[data-testid="todo-item"s] >> nth=1 >> internal:role=textbox[nam
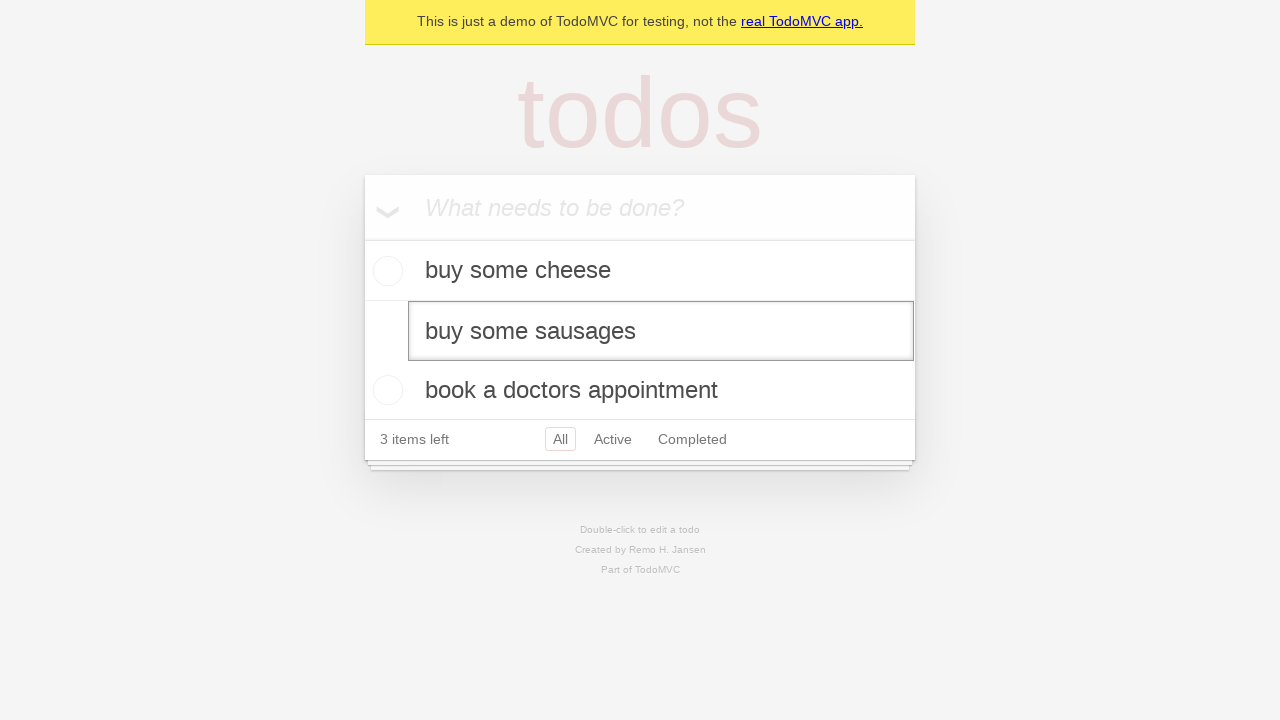

Pressed Escape key to cancel edit on internal:testid=[data-testid="todo-item"s] >> nth=1 >> internal:role=textbox[nam
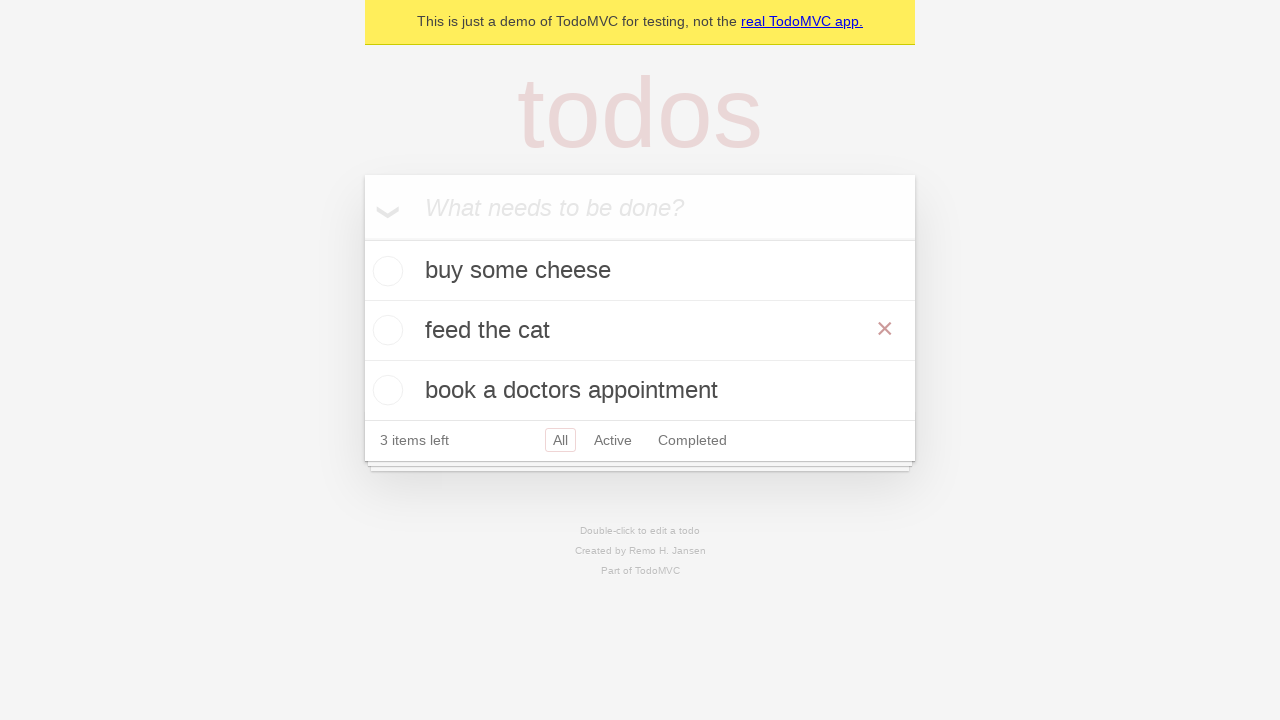

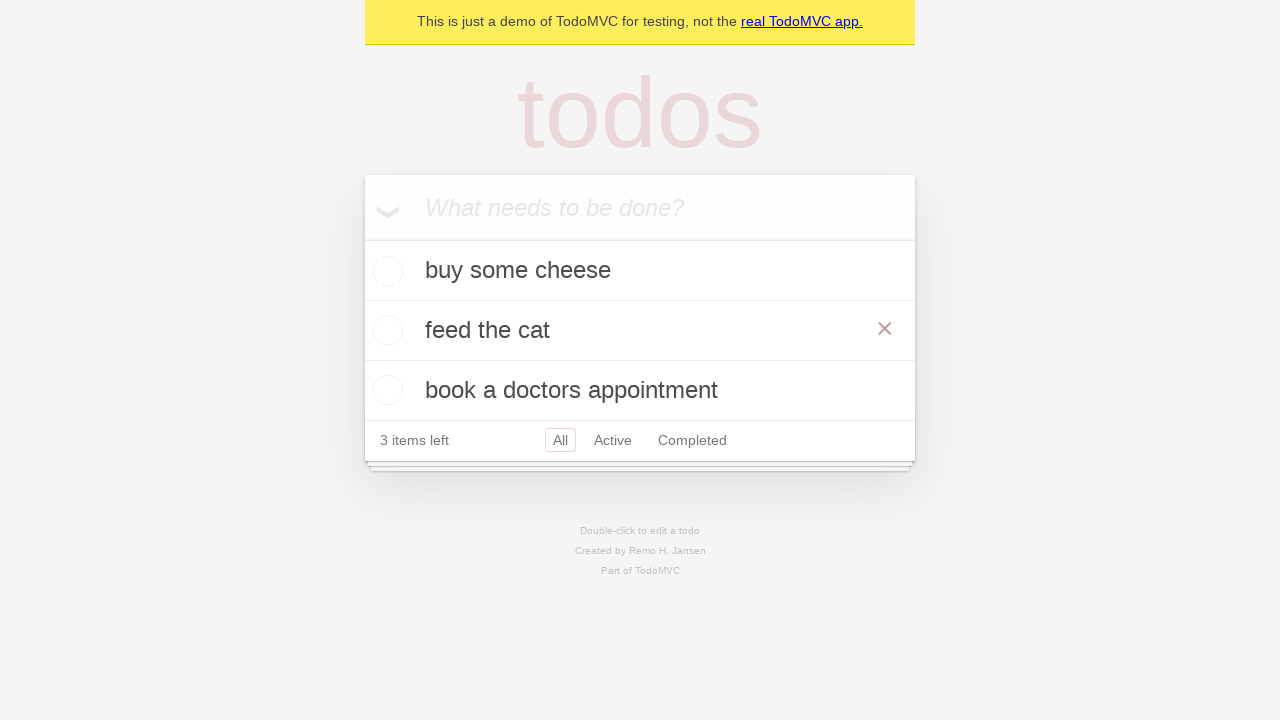